Tests editing a todo item by double-clicking on it and verifying it enters edit mode

Starting URL: https://todomvc.com/examples/angular/dist/browser/#/all

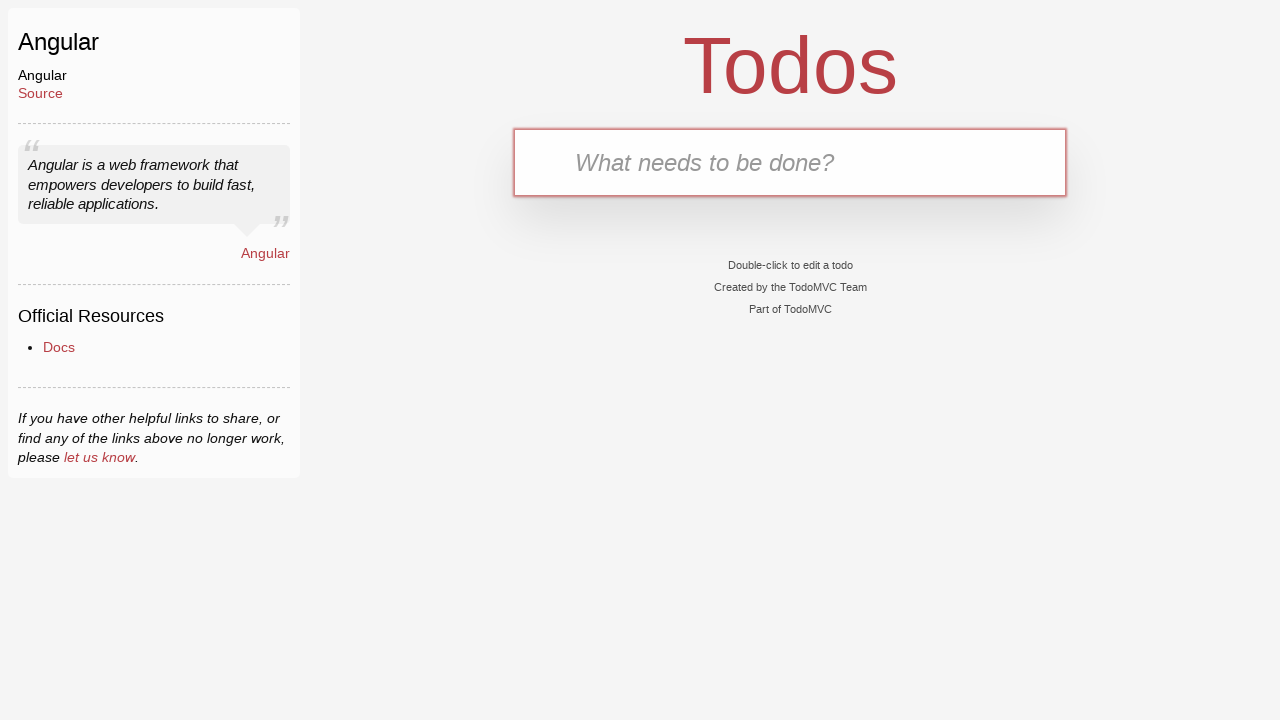

Todo input field loaded on page
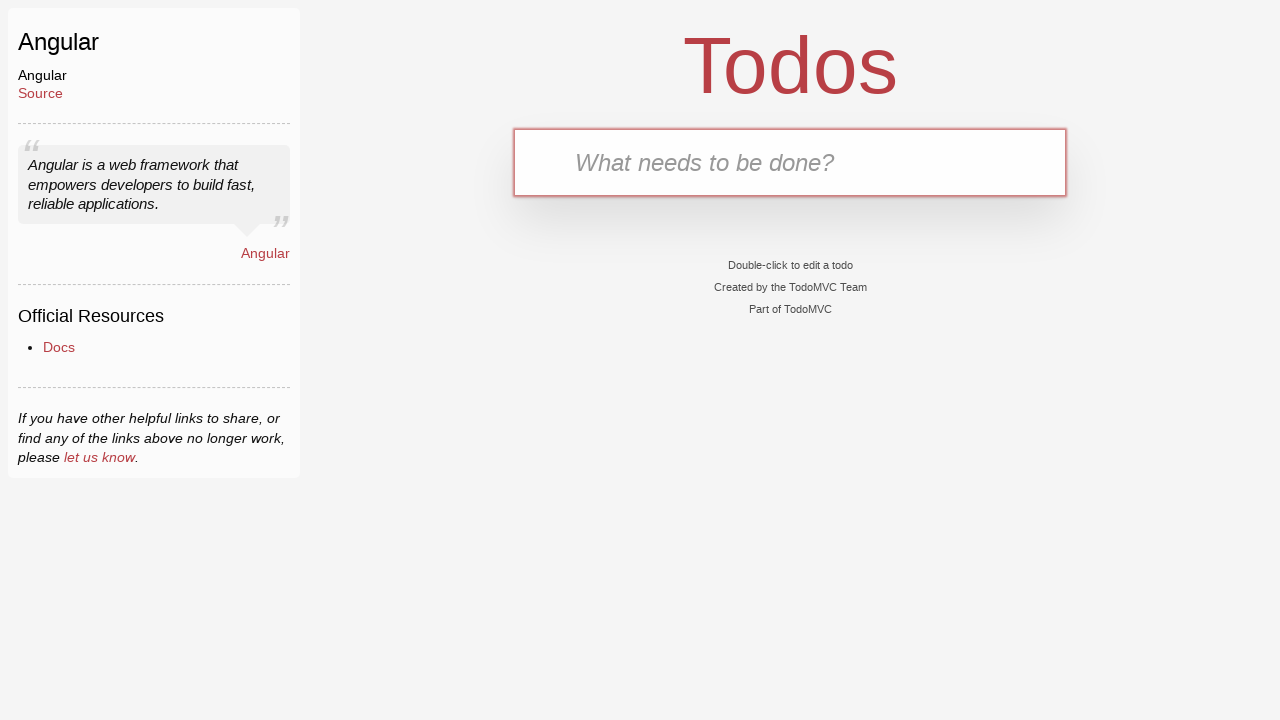

Filled todo input with 'Buy milk' on input[placeholder='What needs to be done?']
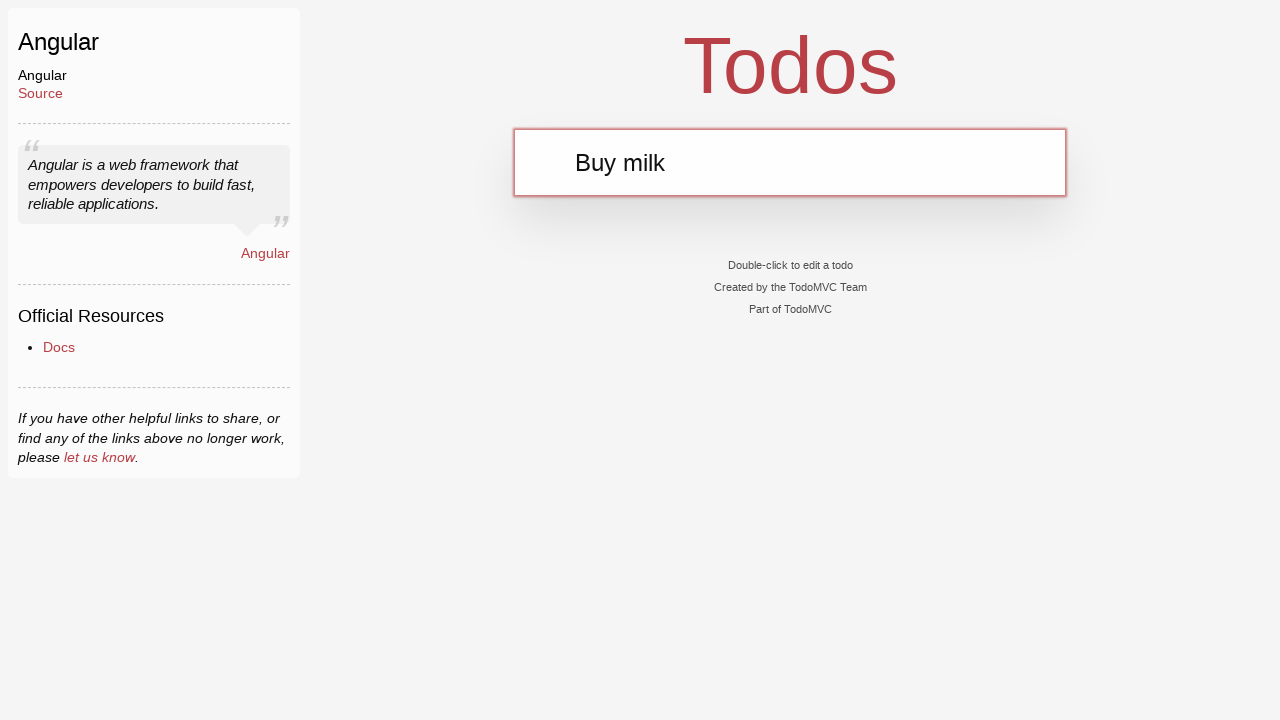

Pressed Enter to create todo item on input[placeholder='What needs to be done?']
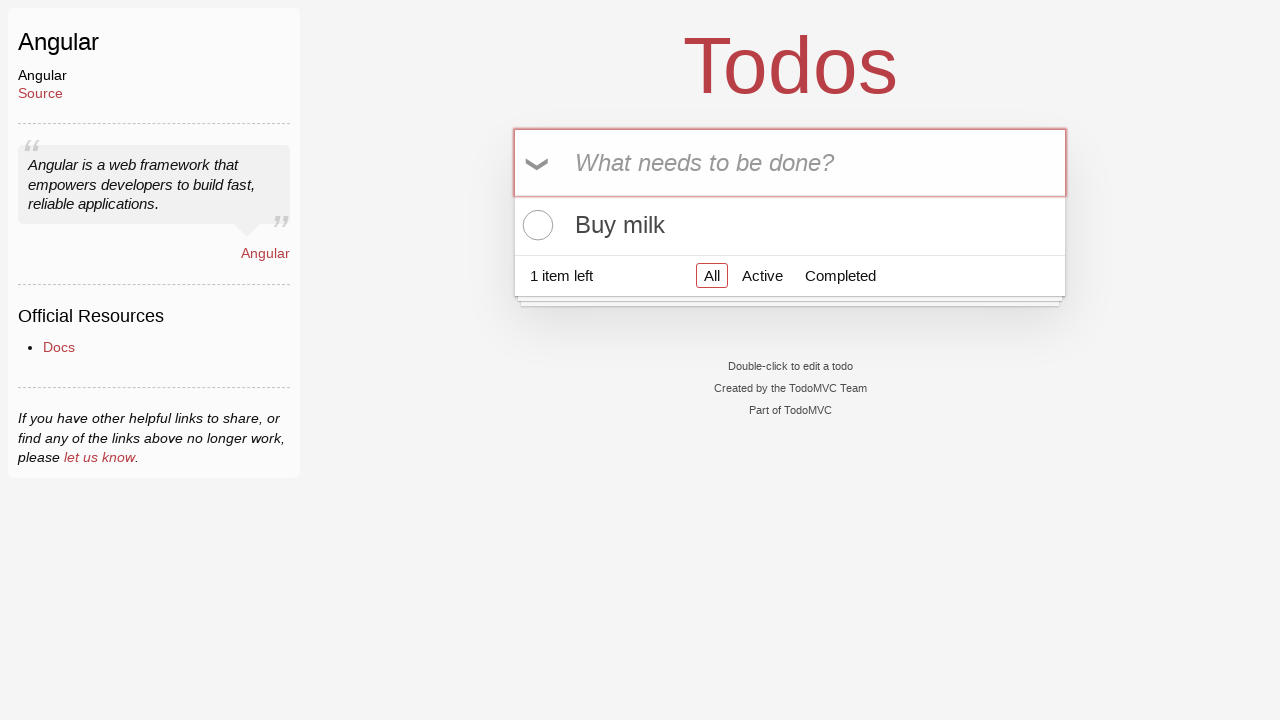

Todo item appeared in the list
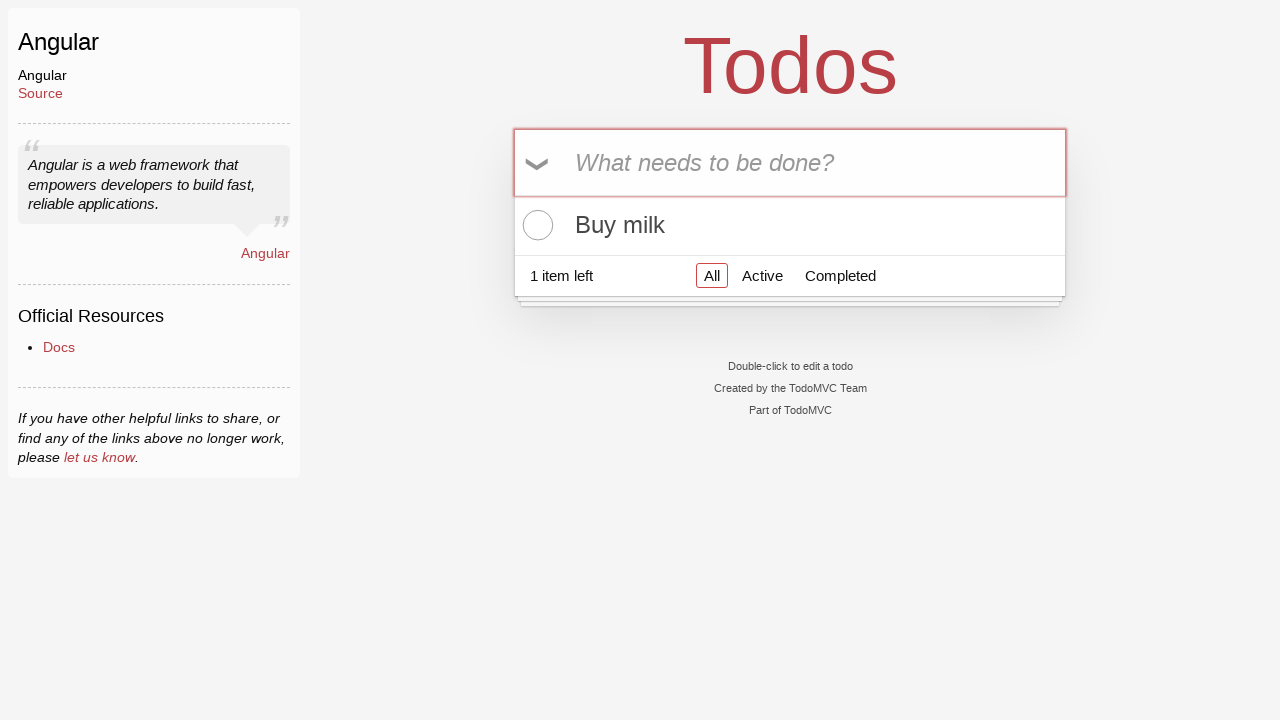

Double-clicked on todo item label to enter edit mode at (790, 225) on .todo-list li label
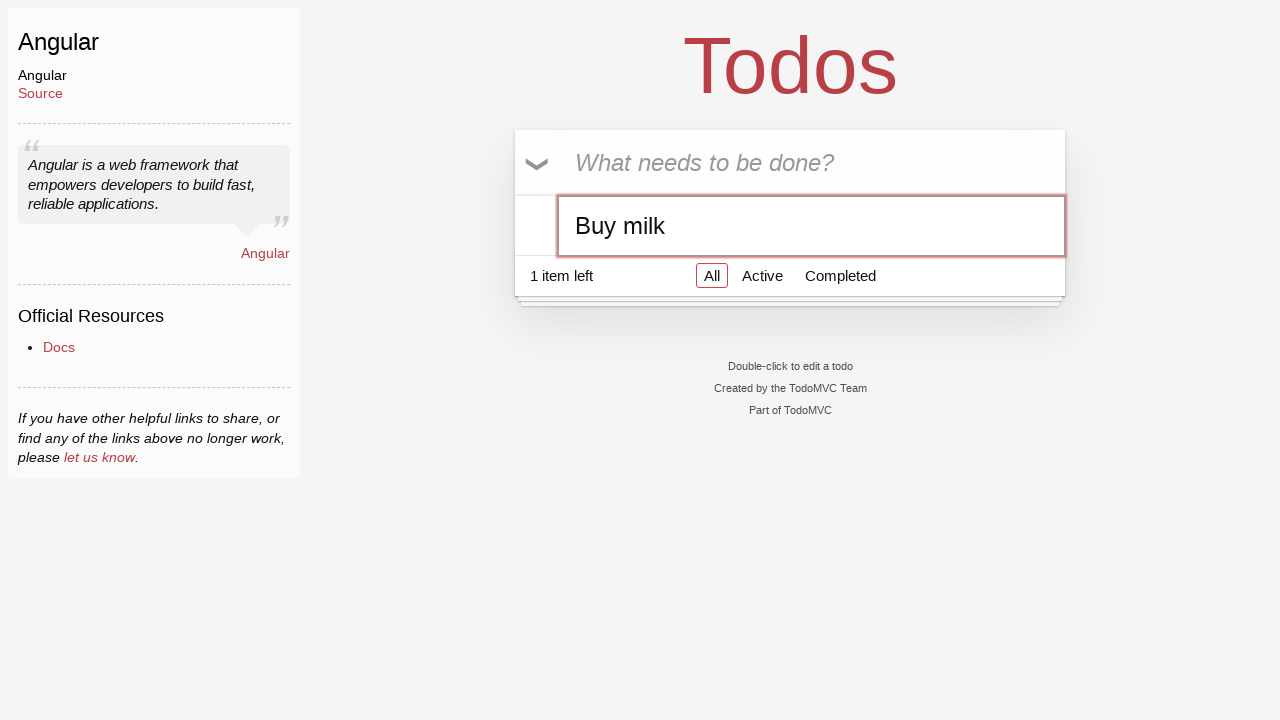

Todo item entered edit mode successfully
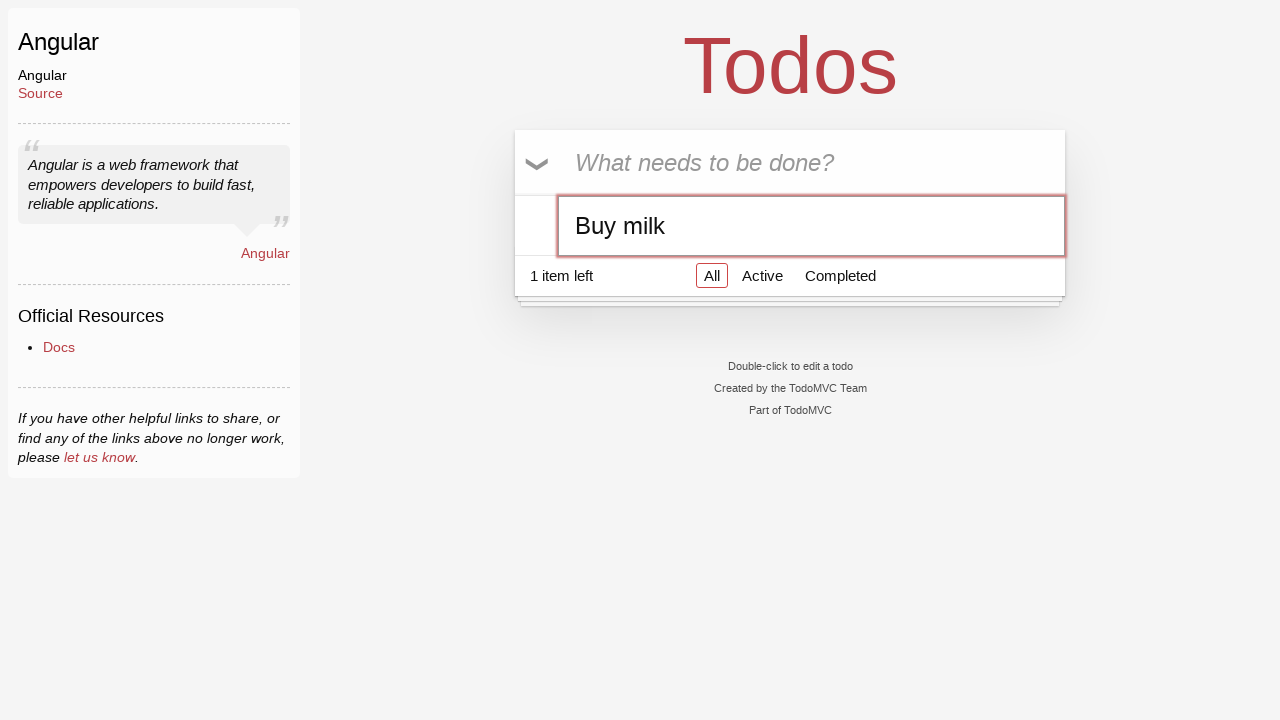

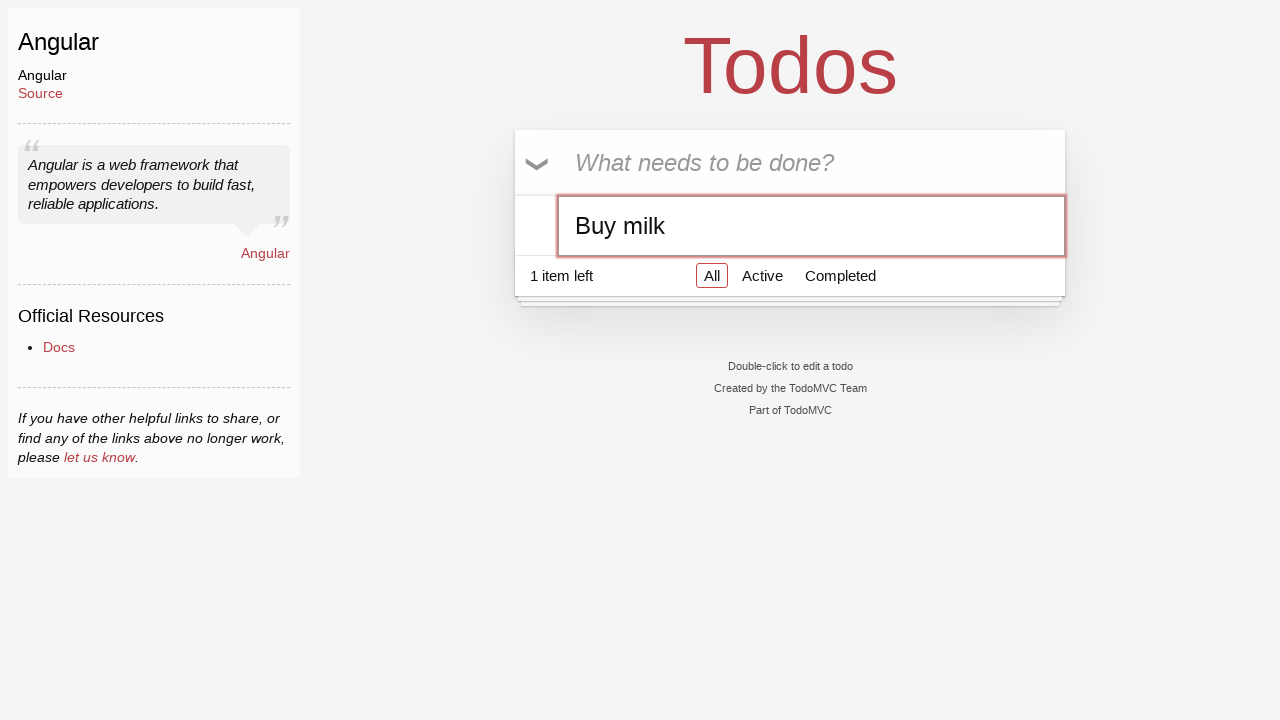